Tests clicking the second "A button element" button on the jQuery UI Button demo page within an iframe

Starting URL: https://jqueryui.com/

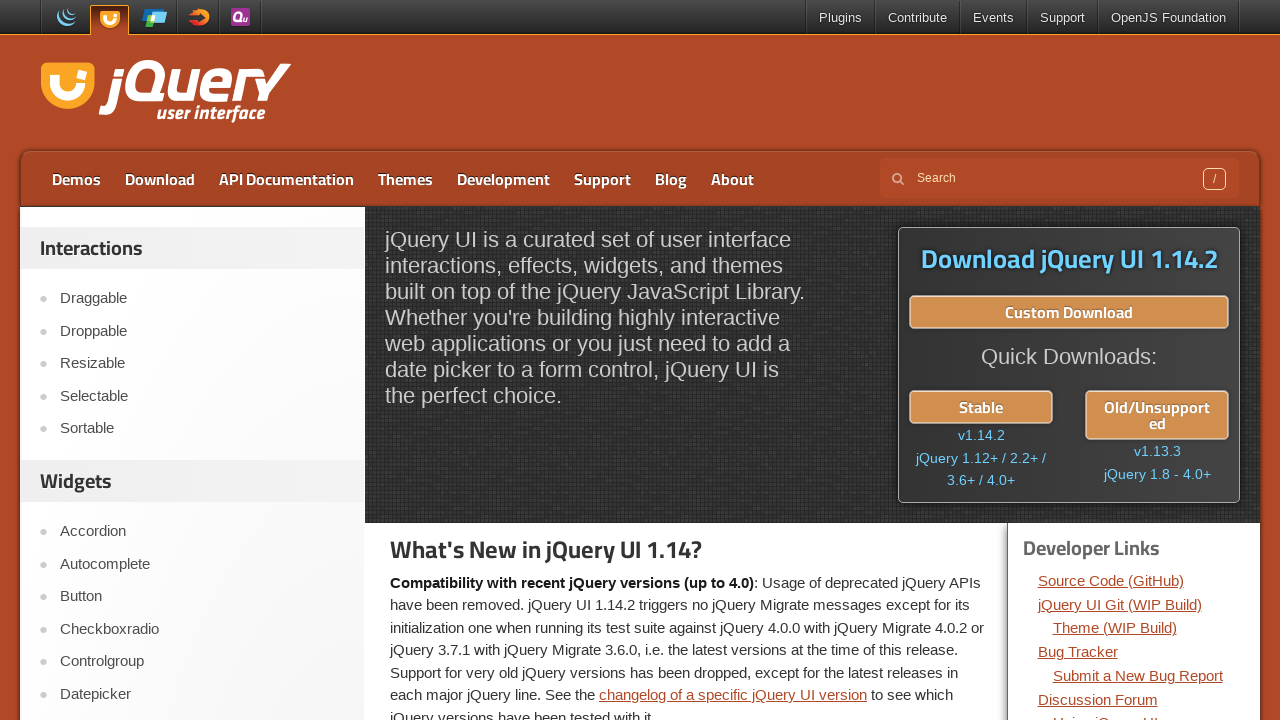

Clicked on the Button link to navigate to button demo at (202, 597) on xpath=//a[text()='Button']
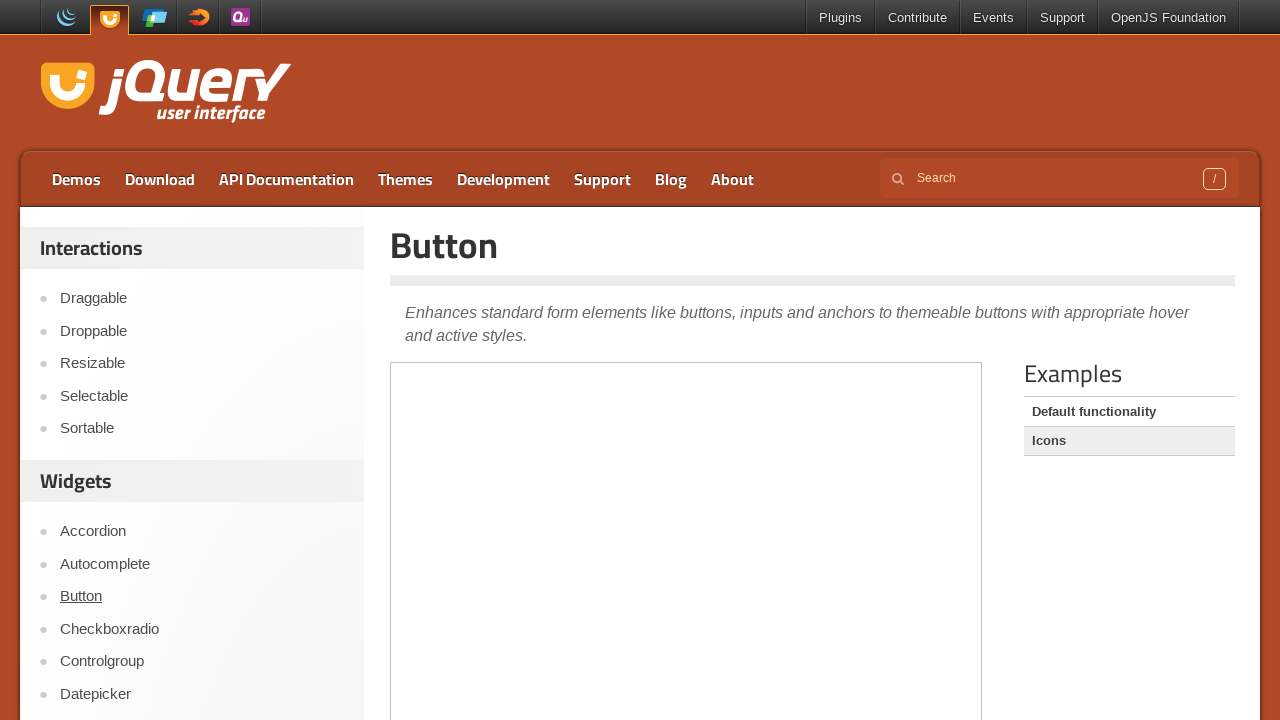

Located the demo iframe
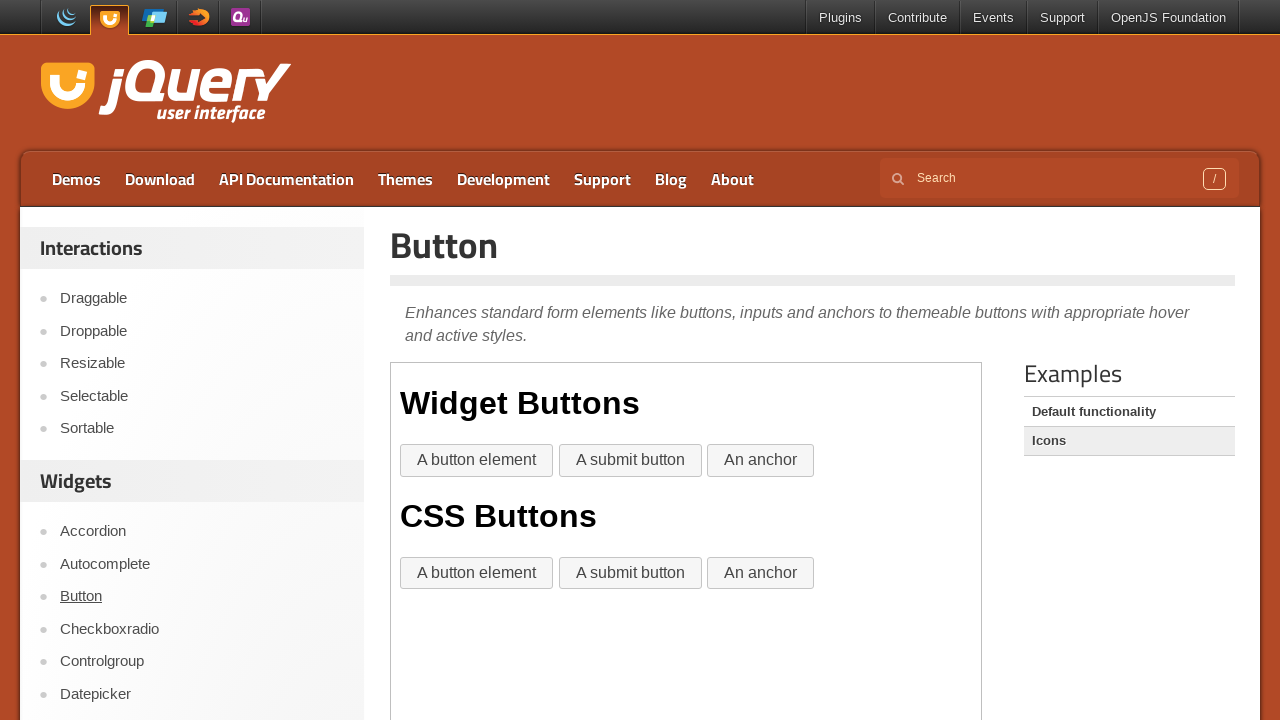

Clicked the second 'A button element' button at (477, 573) on iframe >> nth=0 >> internal:control=enter-frame >> xpath=//button[text()='A butt
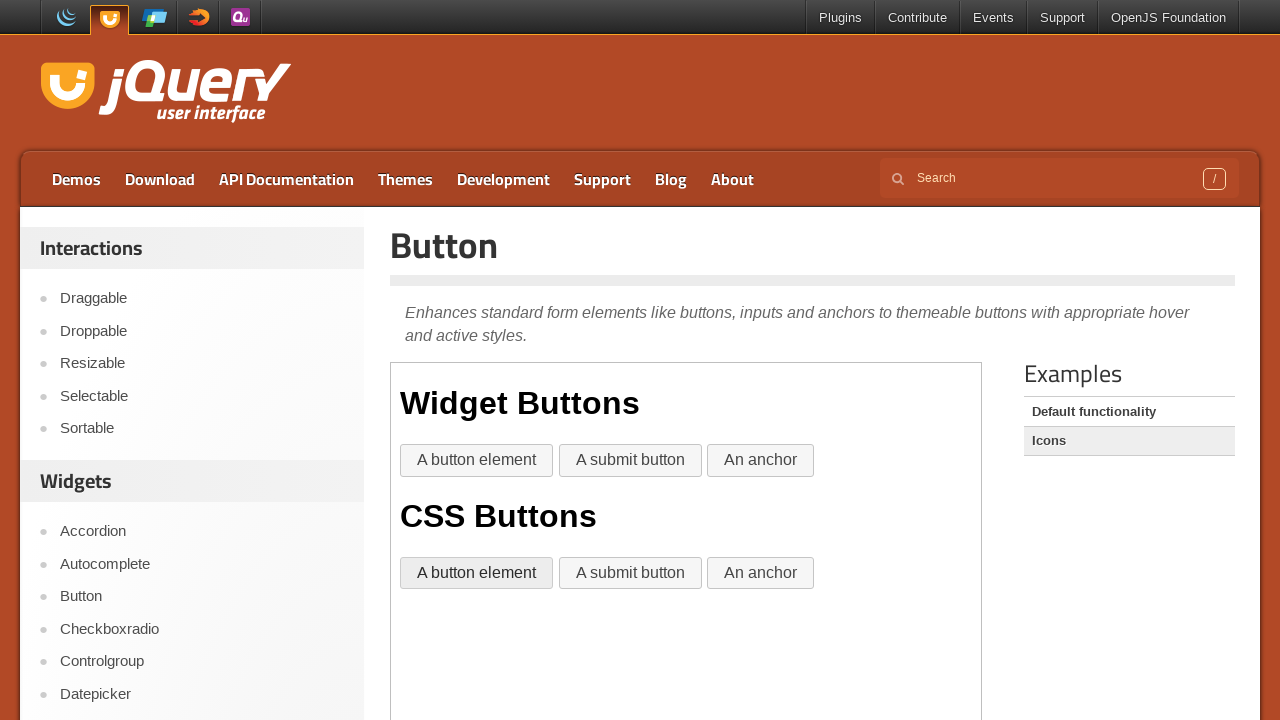

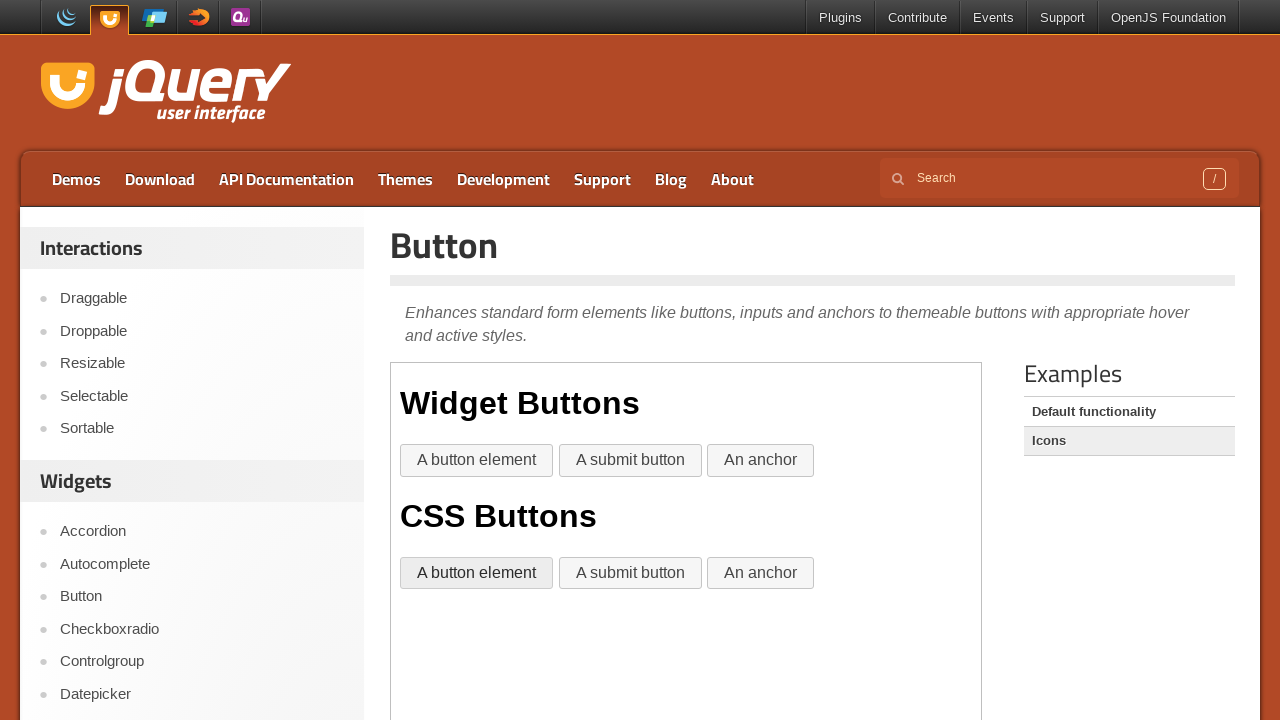